Tests a registration form by filling out all fields (first name, last name, username, email, password, phone, gender, birthday, department, job title, programming language) with generated data and submitting the form, then verifying a success message appears.

Starting URL: https://practice.cydeo.com/registration_form

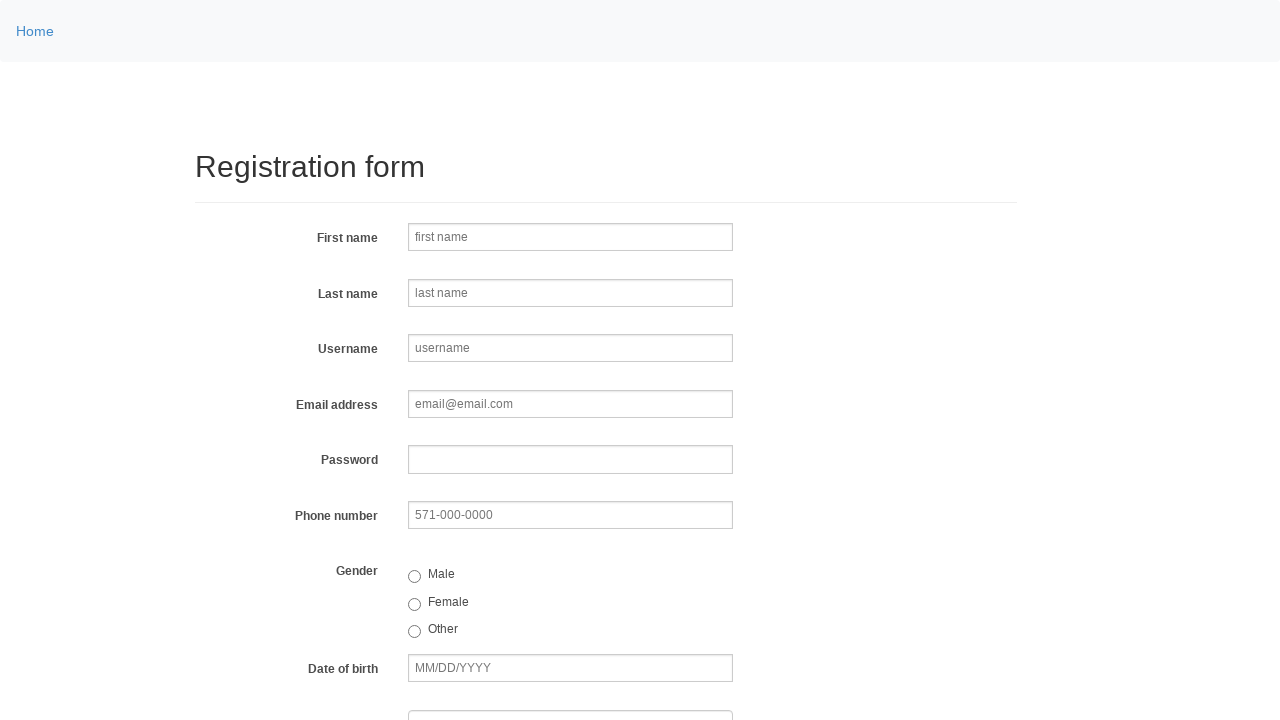

Filled first name field with 'Marcus' on input[name='firstname']
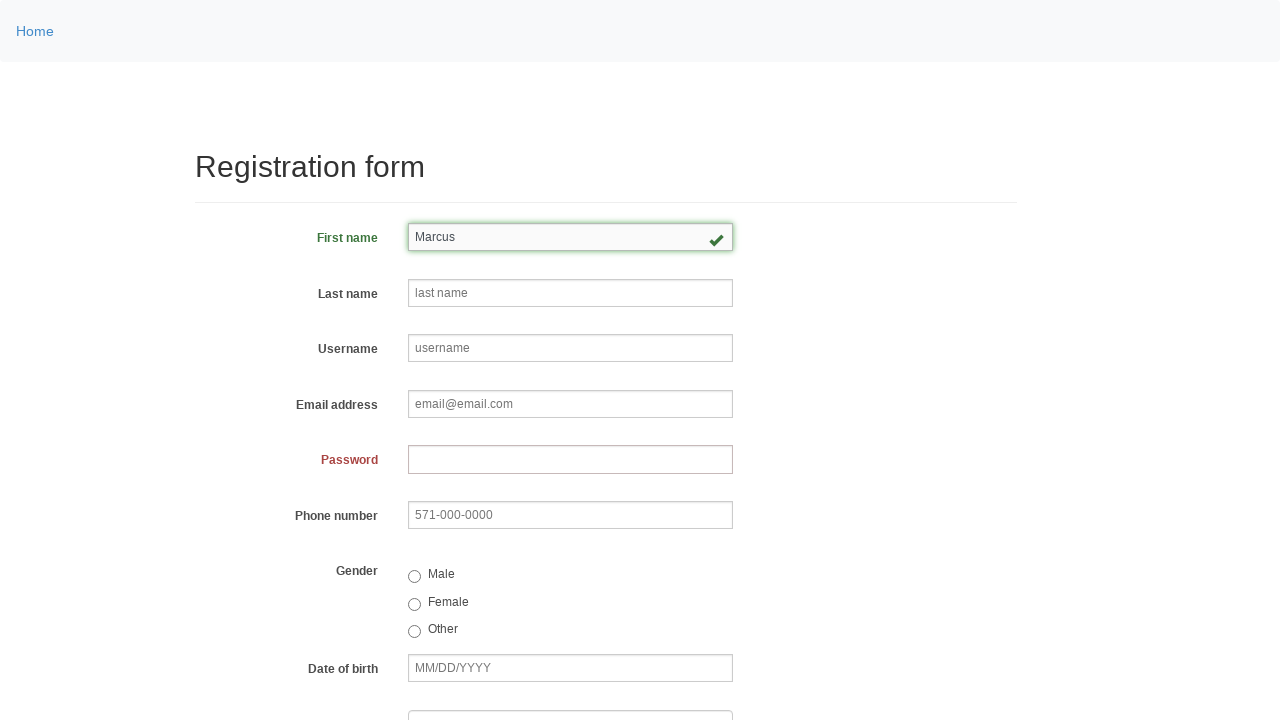

Filled last name field with 'Johnson' on input[name='lastname']
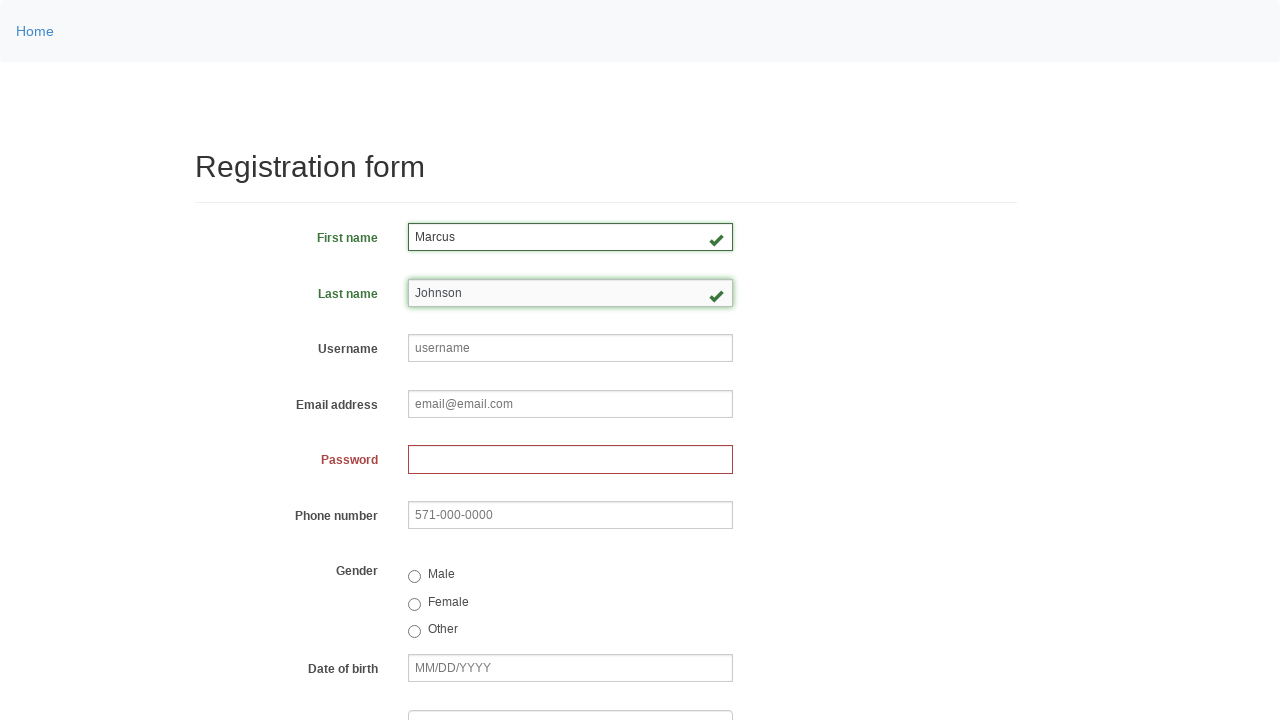

Filled username field with 'mjohnson2024' on input[name='username']
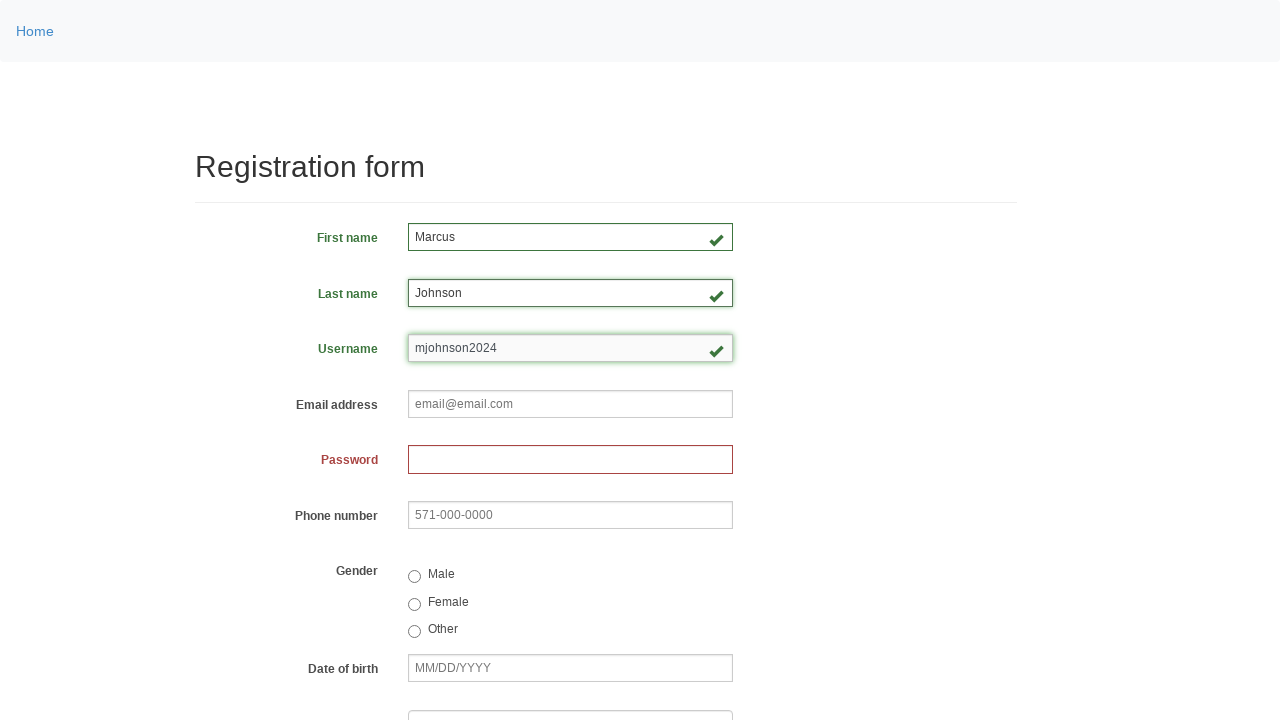

Filled email field with 'marcus.johnson@testmail.com' on input[name='email']
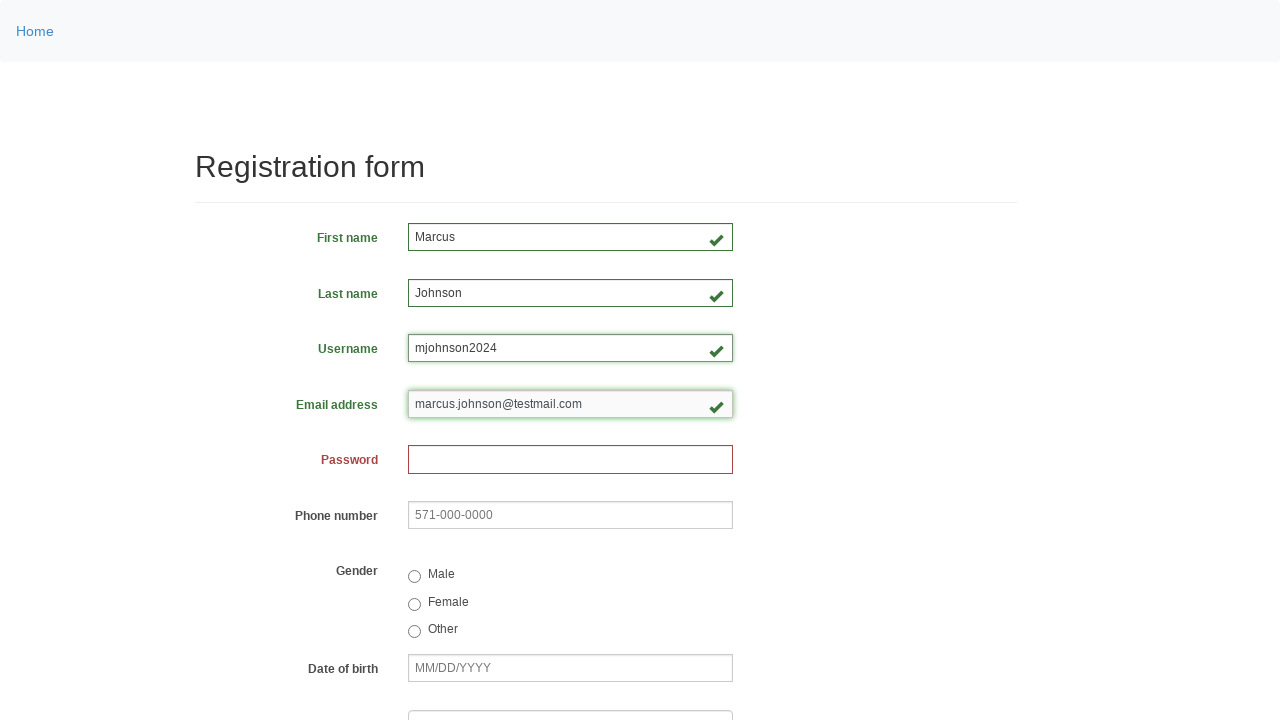

Filled password field with 'SecurePass123!' on input[name='password']
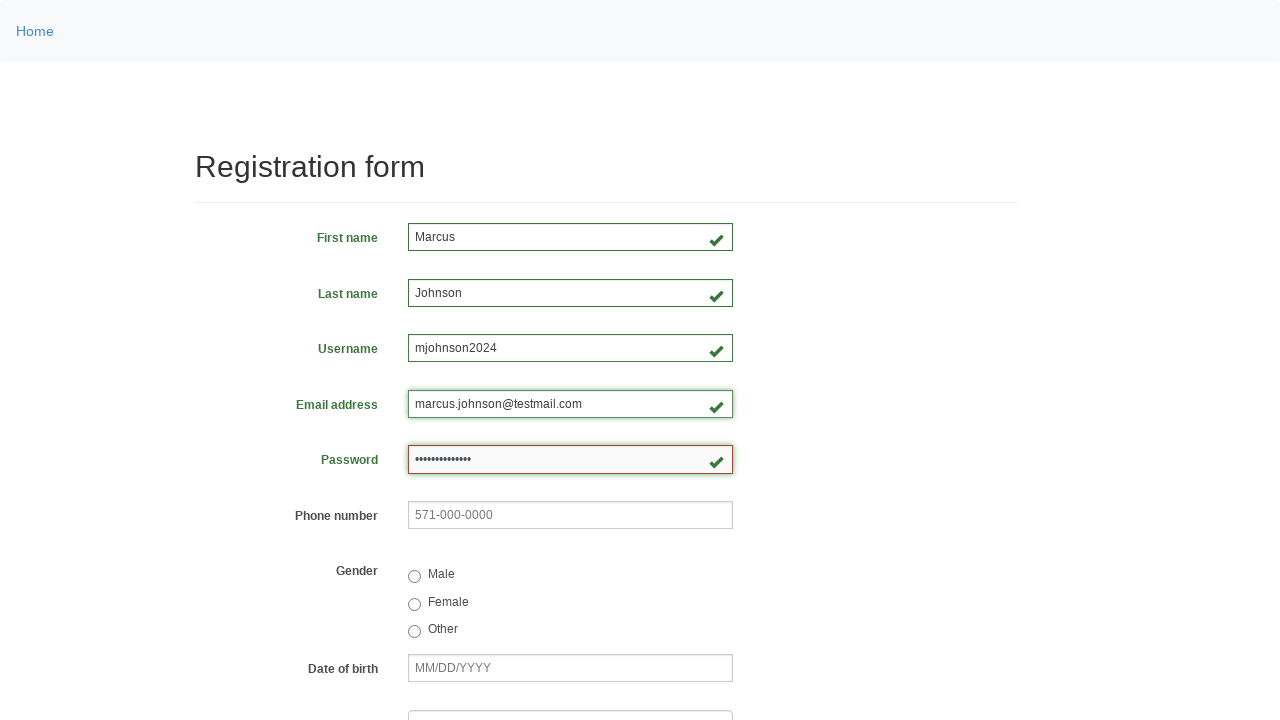

Filled phone number field with '571-234-5678' on input[name='phone']
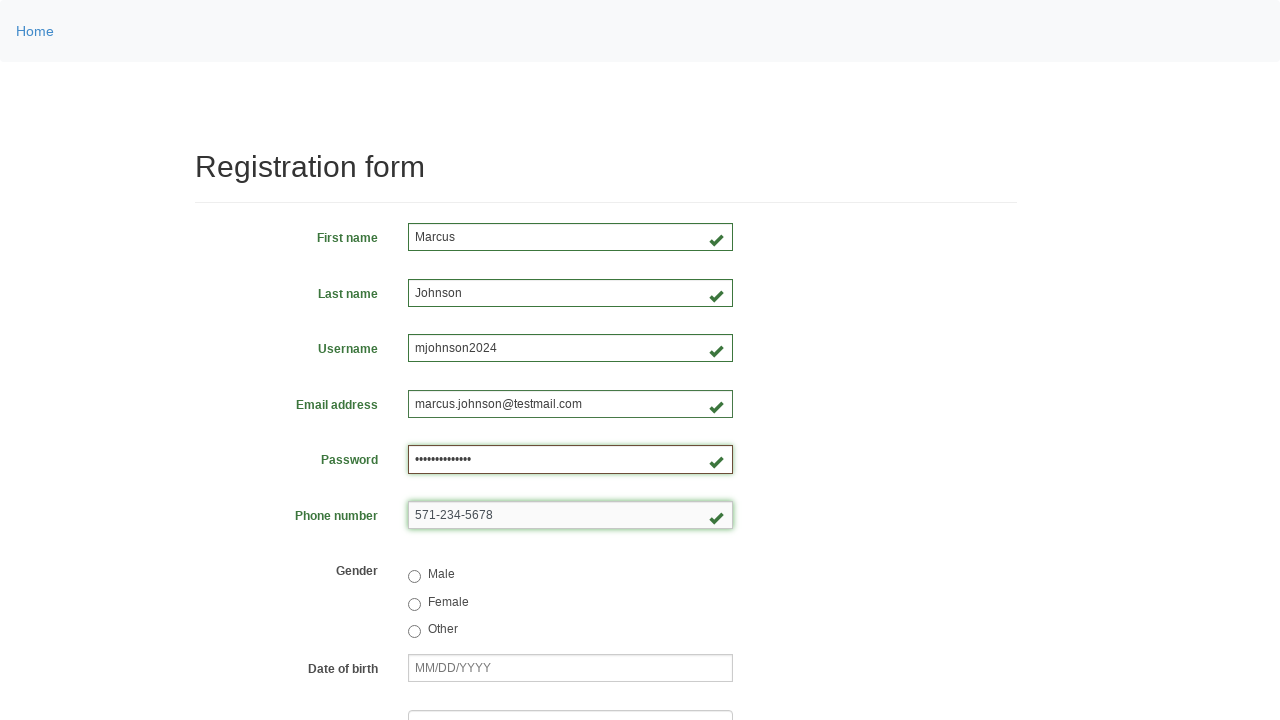

Selected 'male' for gender field at (414, 577) on input[value='male']
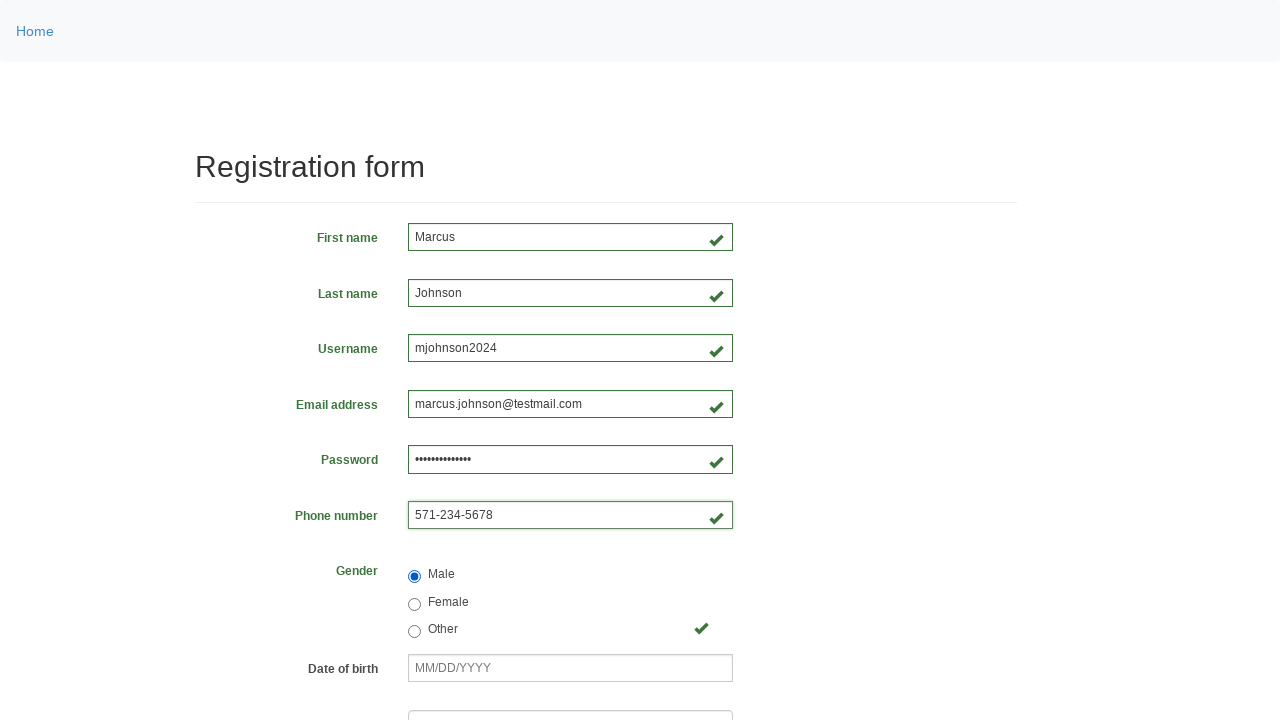

Filled birthday field with '03/03/1985' on input[name='birthday']
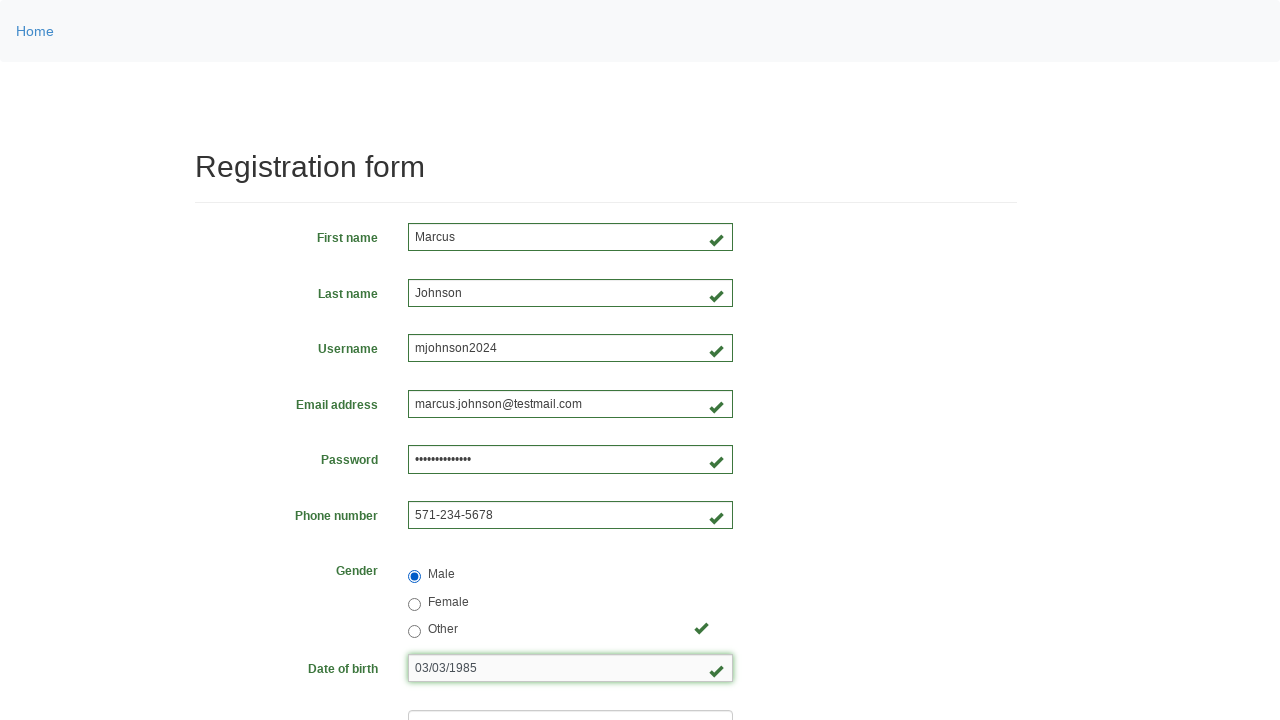

Selected second option from department dropdown on select[name='department']
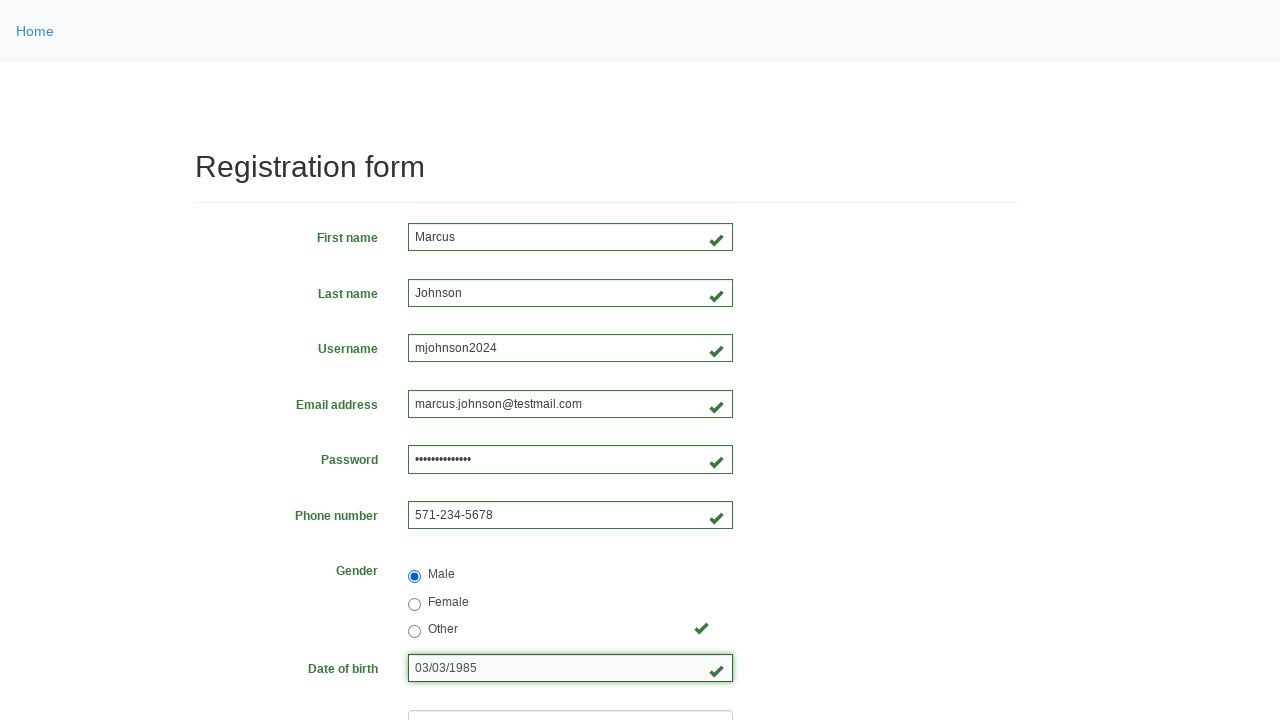

Selected third option from job title dropdown on select[name='job_title']
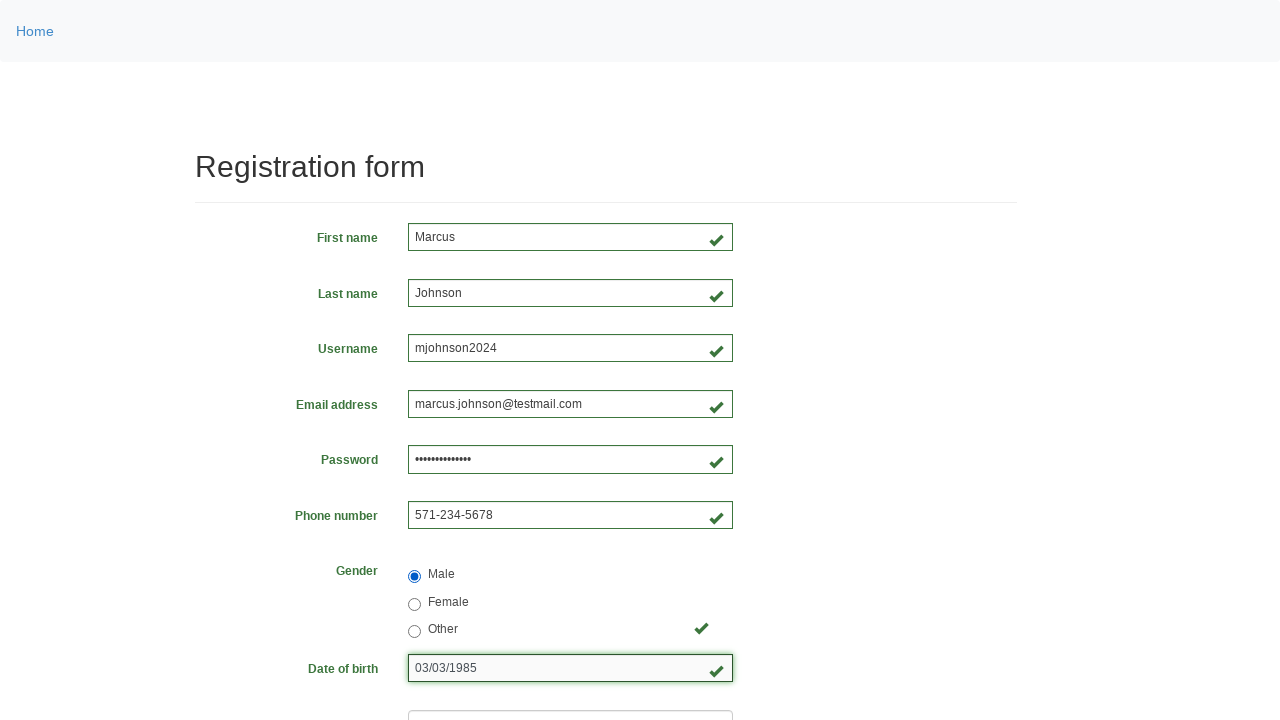

Selected 'java' as programming language at (465, 468) on input[value='java']
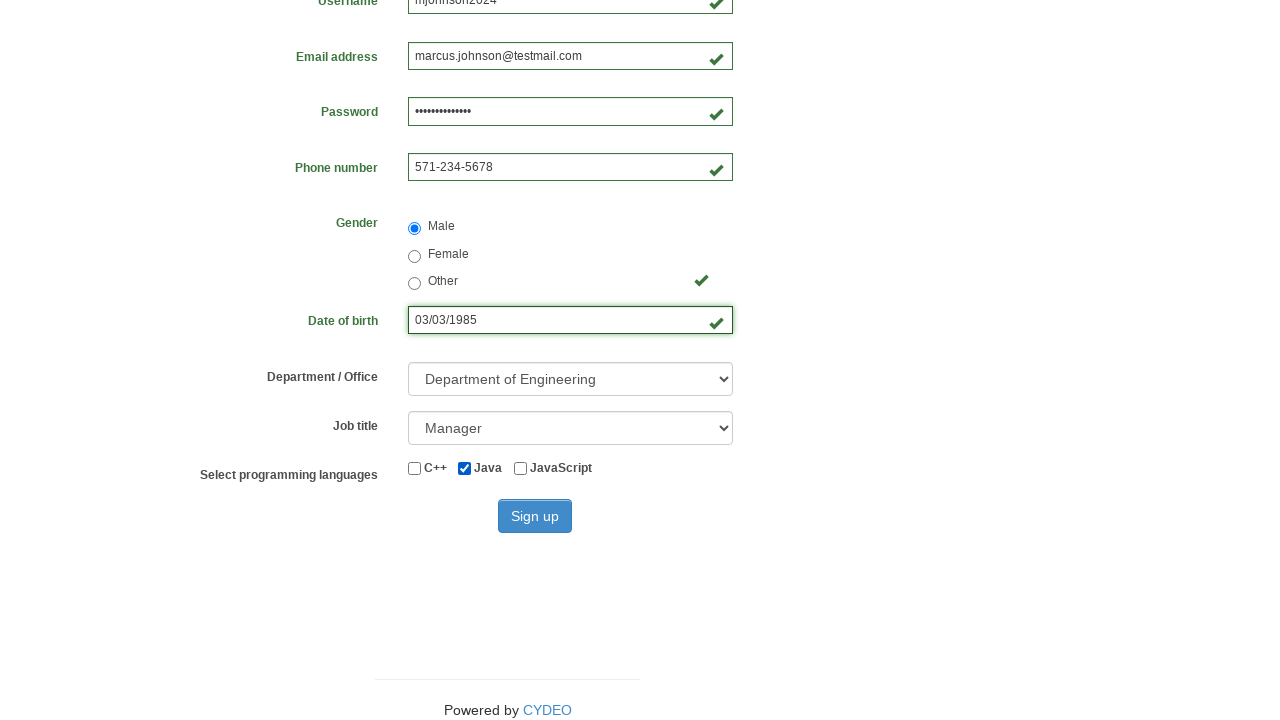

Clicked submit button to register at (535, 516) on button#wooden_spoon
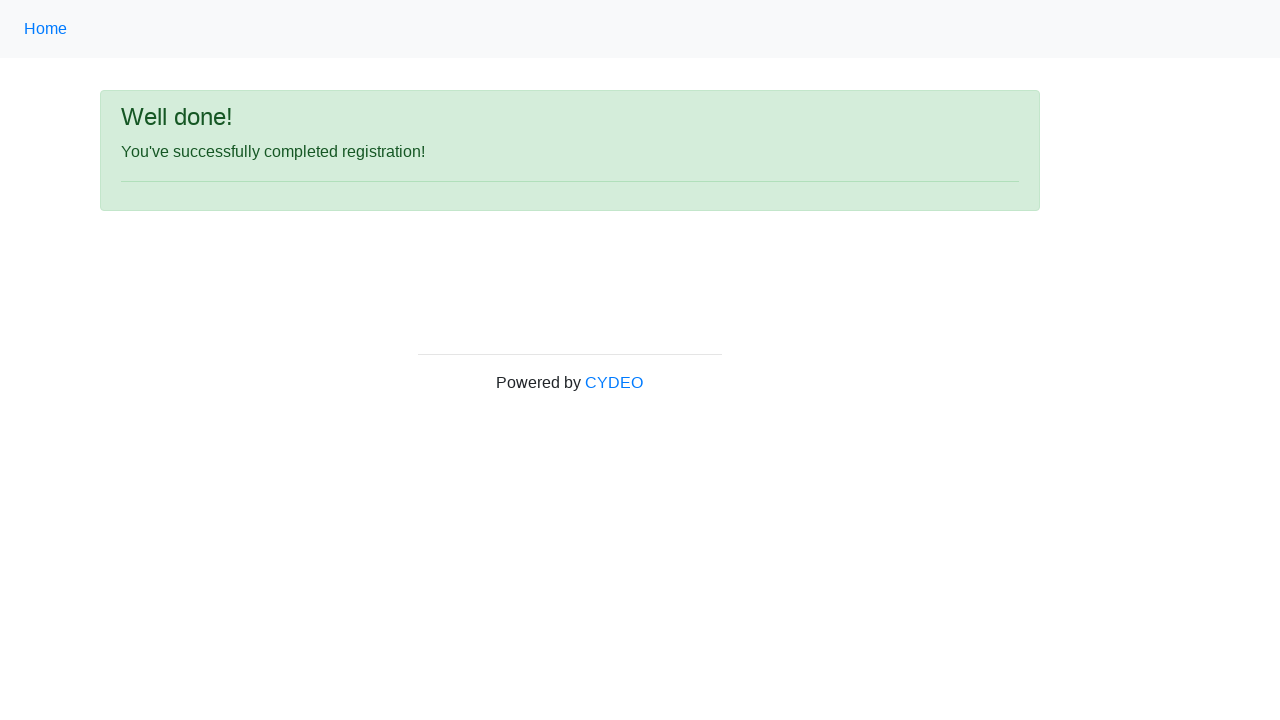

Success message appeared and became visible
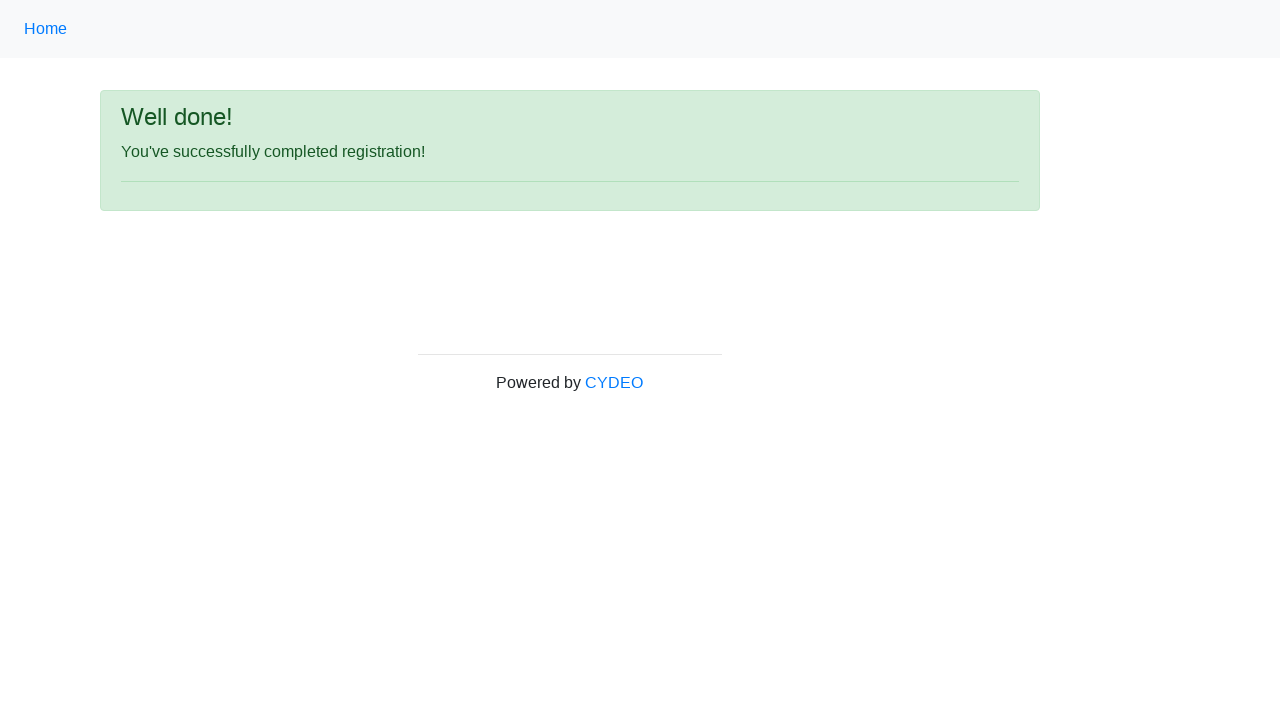

Verified success message is visible
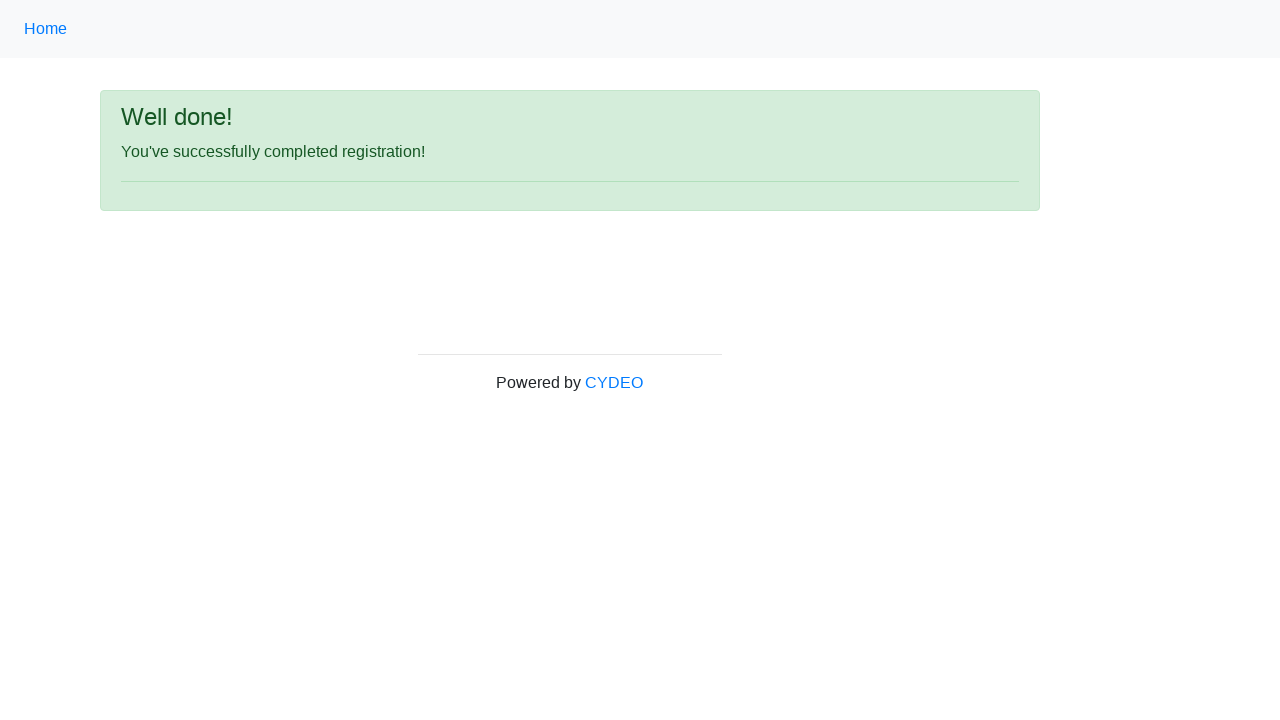

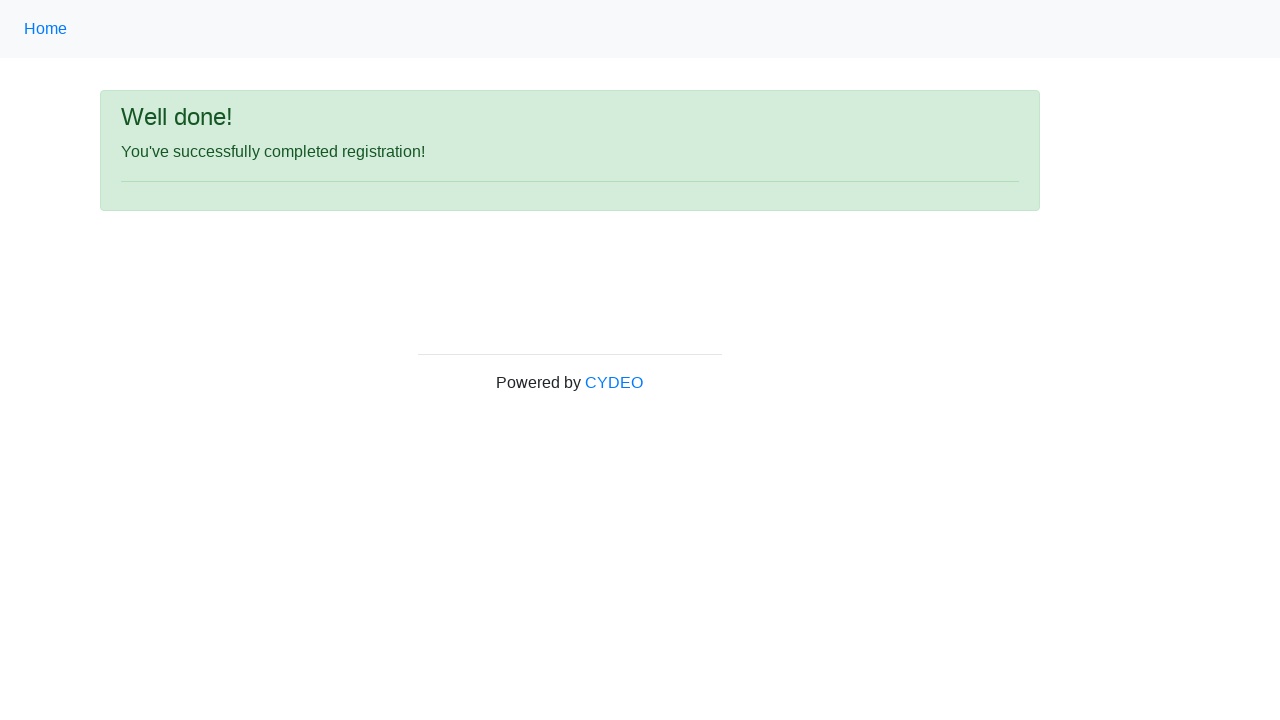